Tests form element visibility by checking if email, radio button, and textarea are displayed, then fills them with values

Starting URL: https://automationfc.github.io/basic-form/index.html

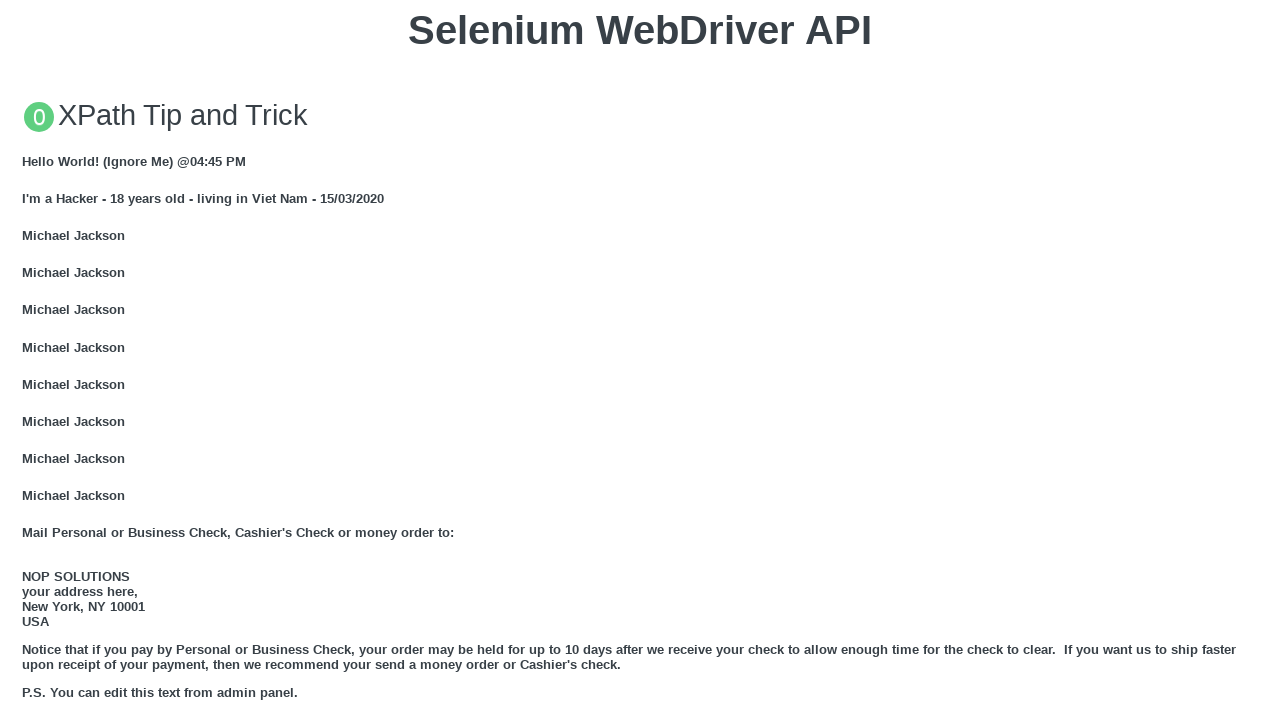

Filled email field with 'Automation Testing' on #mail
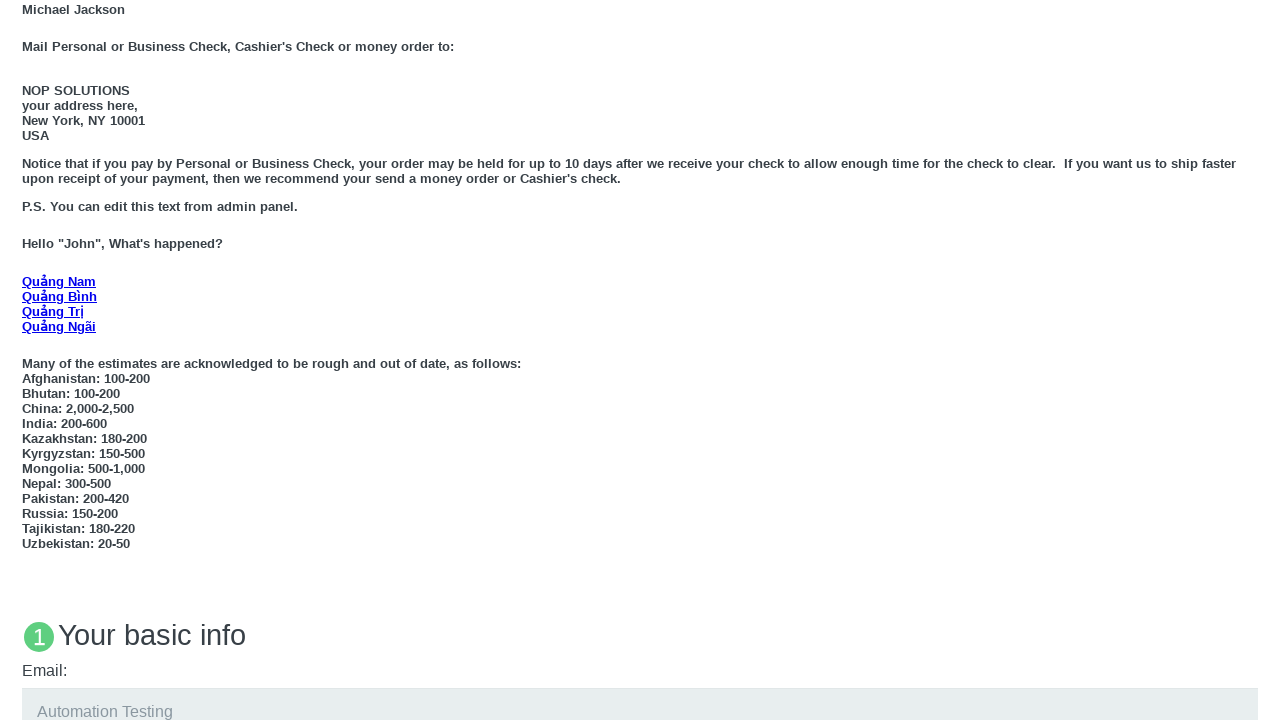

Clicked under_18 radio button at (28, 360) on #under_18
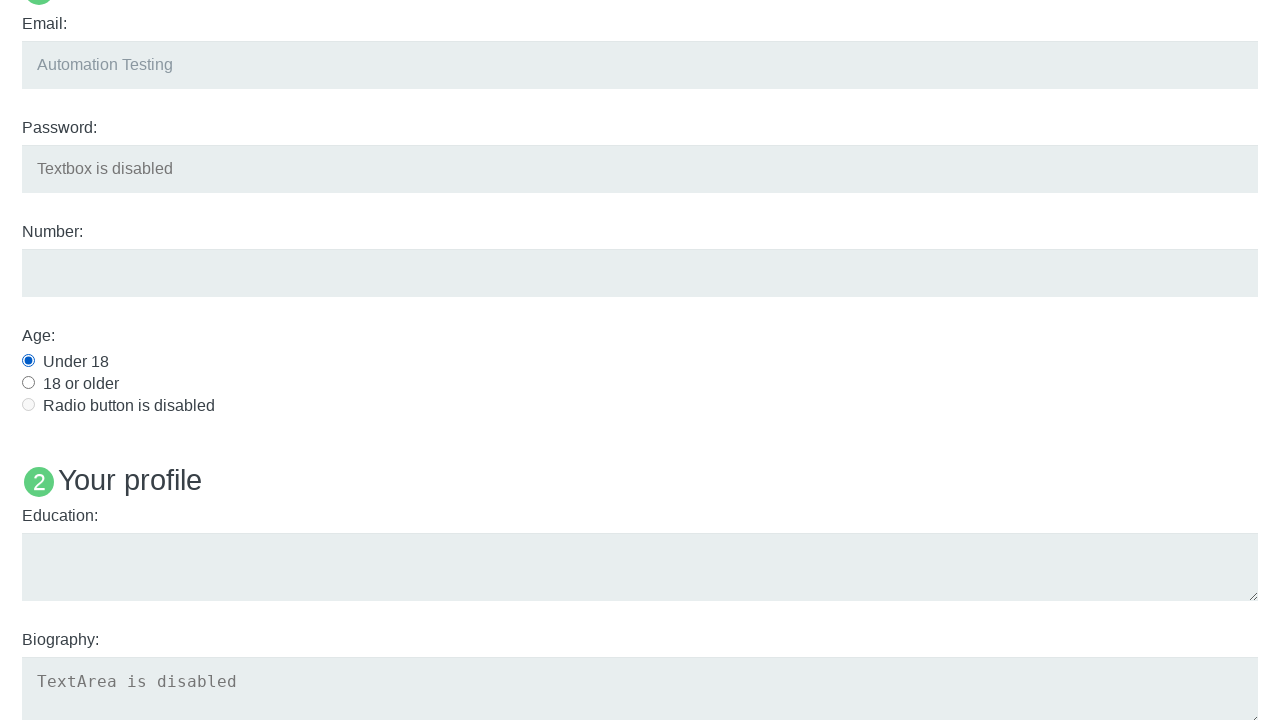

Filled education textarea with 'Automation Testing' on #edu
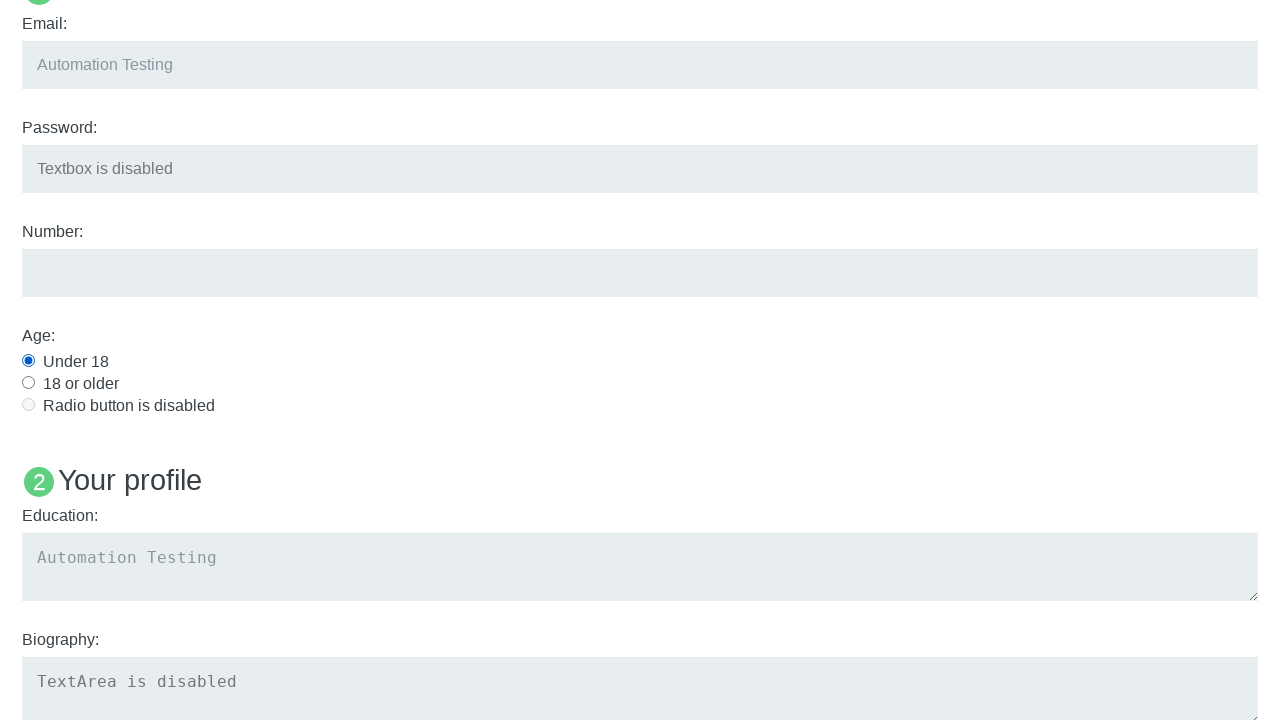

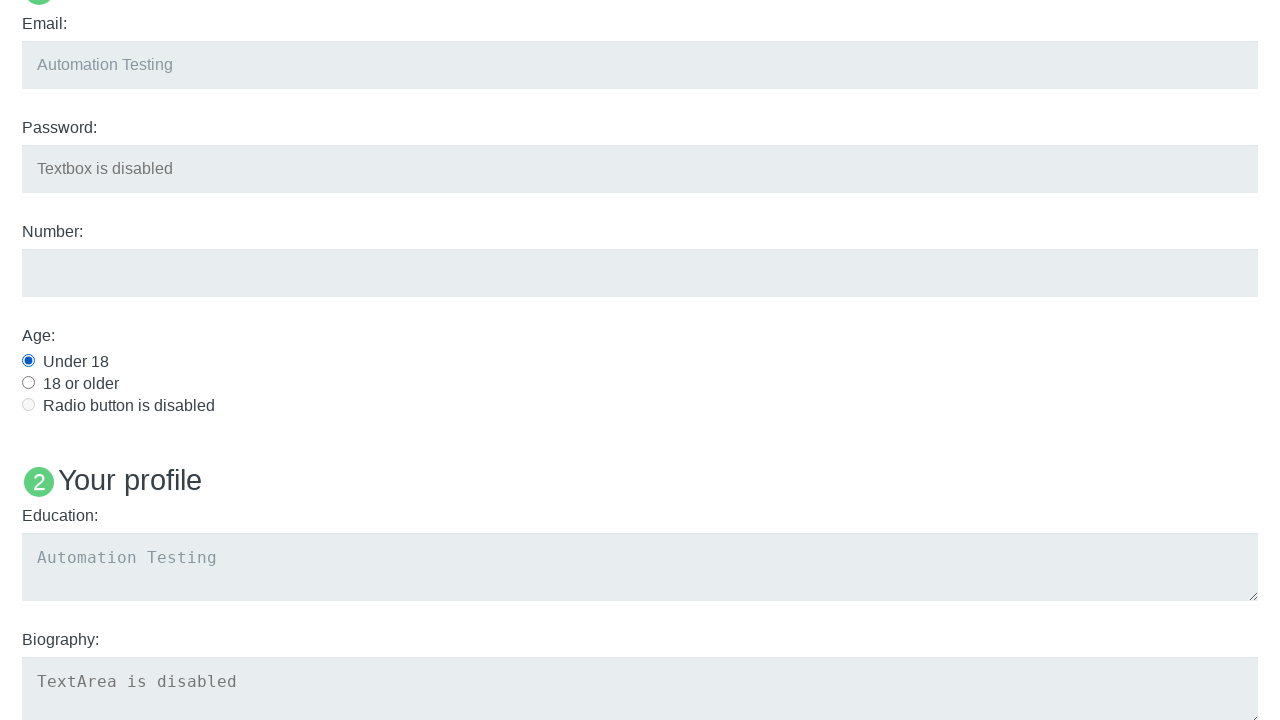